Tests navigation on the-internet.herokuapp.com by finding and clicking a link with specific text

Starting URL: https://the-internet.herokuapp.com

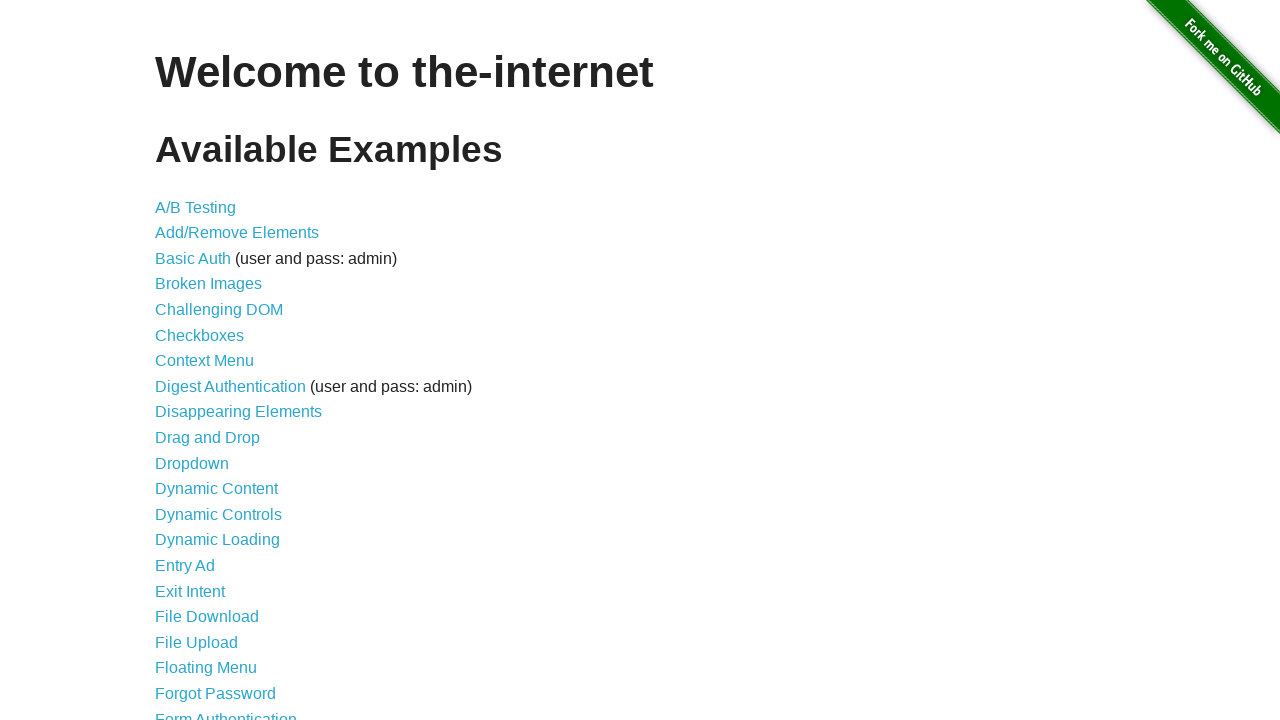

Located all links in the content area
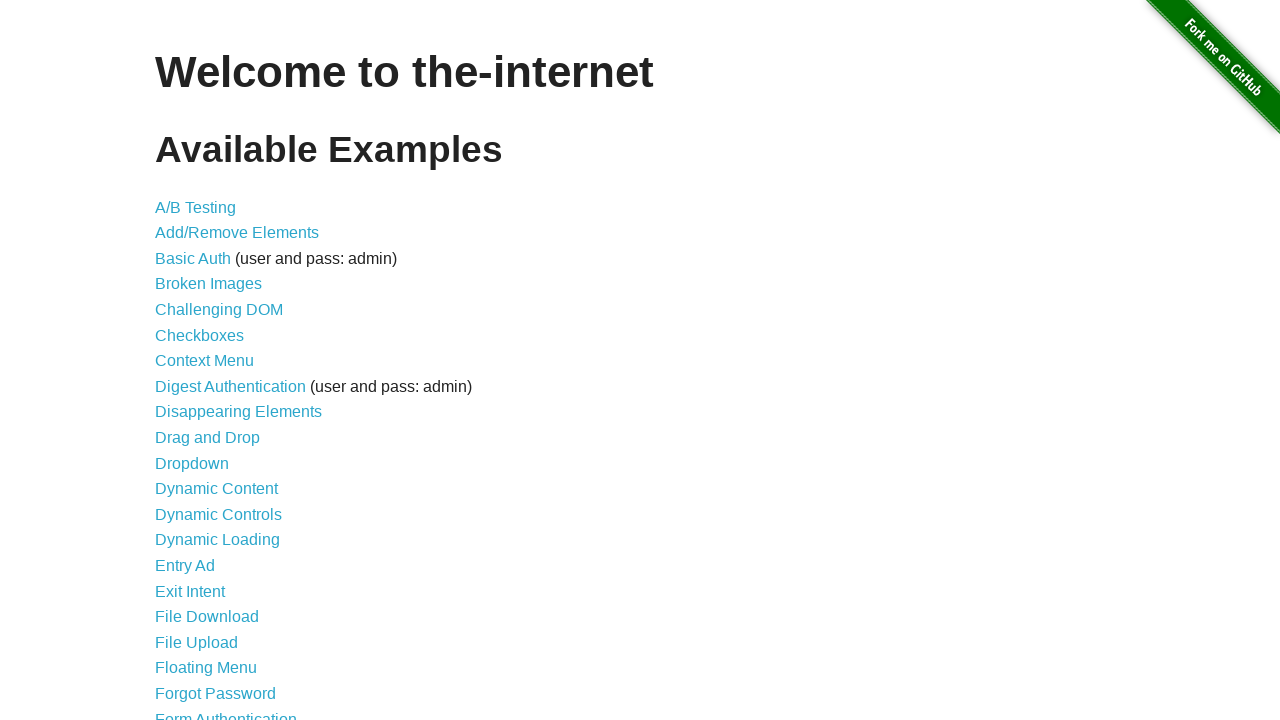

Clicked link with text 'Form Authentication' at (226, 712) on #content a >> nth=20
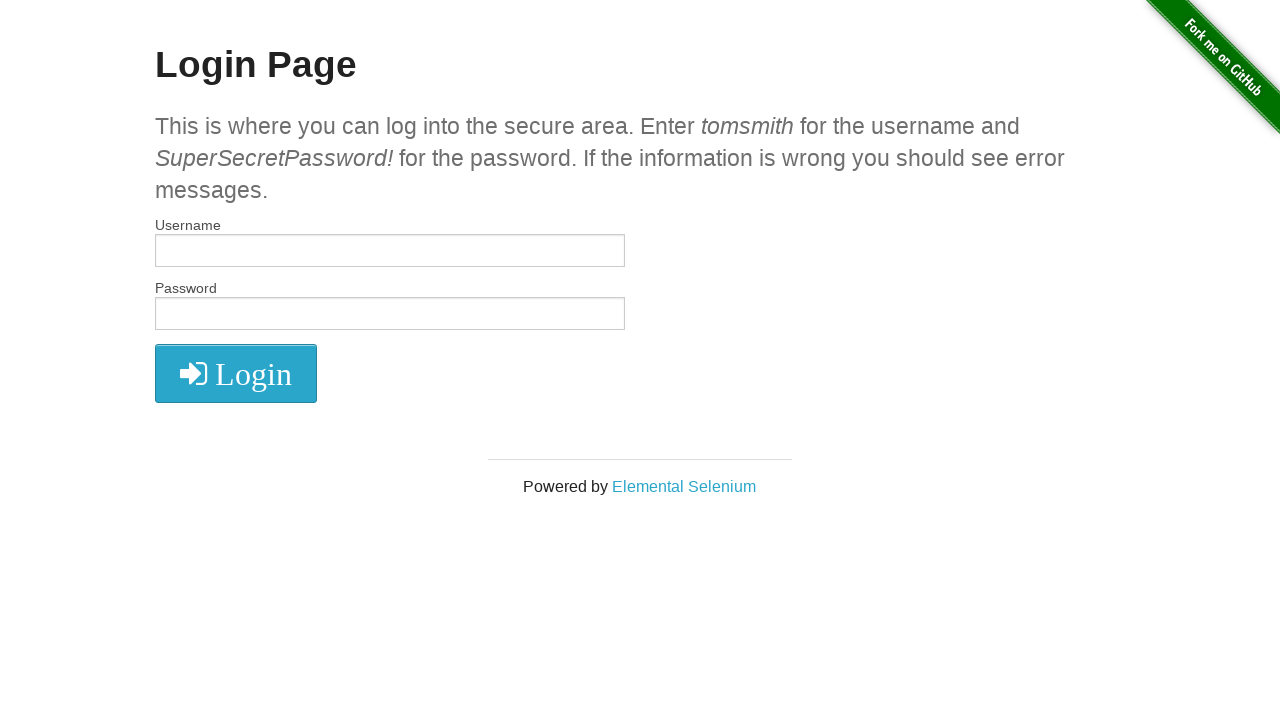

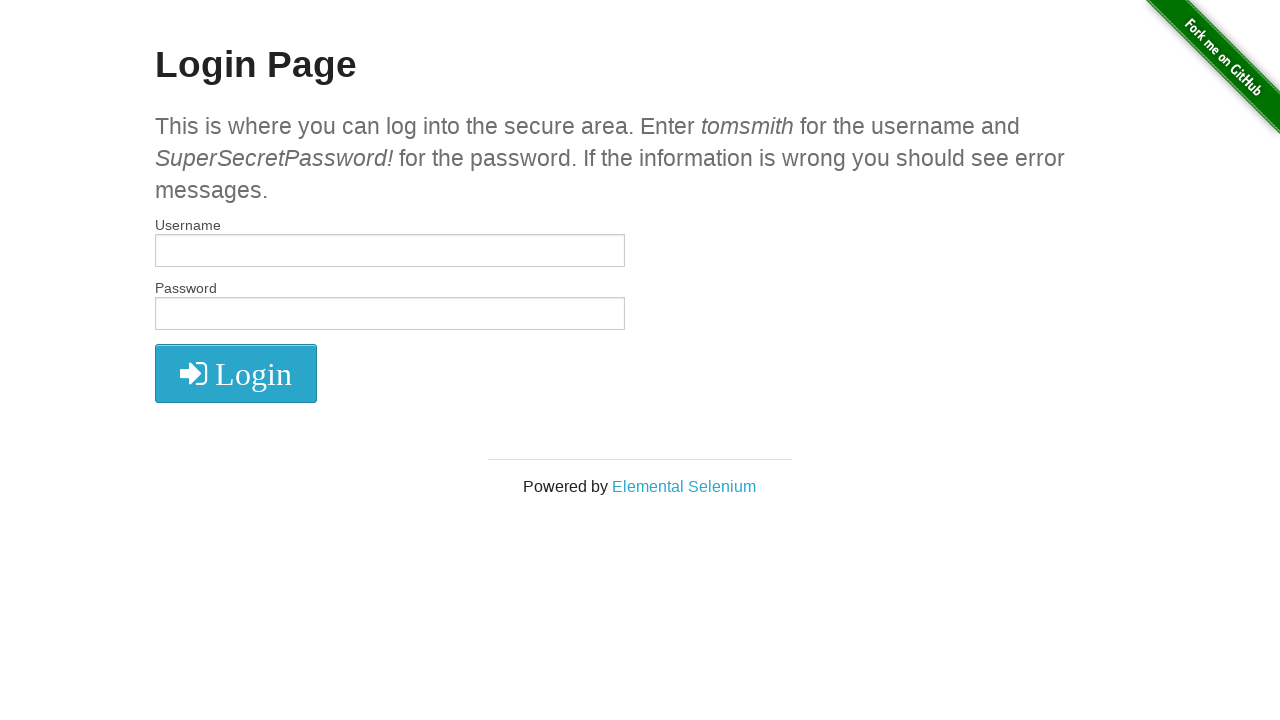